Tests that clicking the Home navbar link redirects to the home page

Starting URL: https://grayinfilmv2.netlify.app/

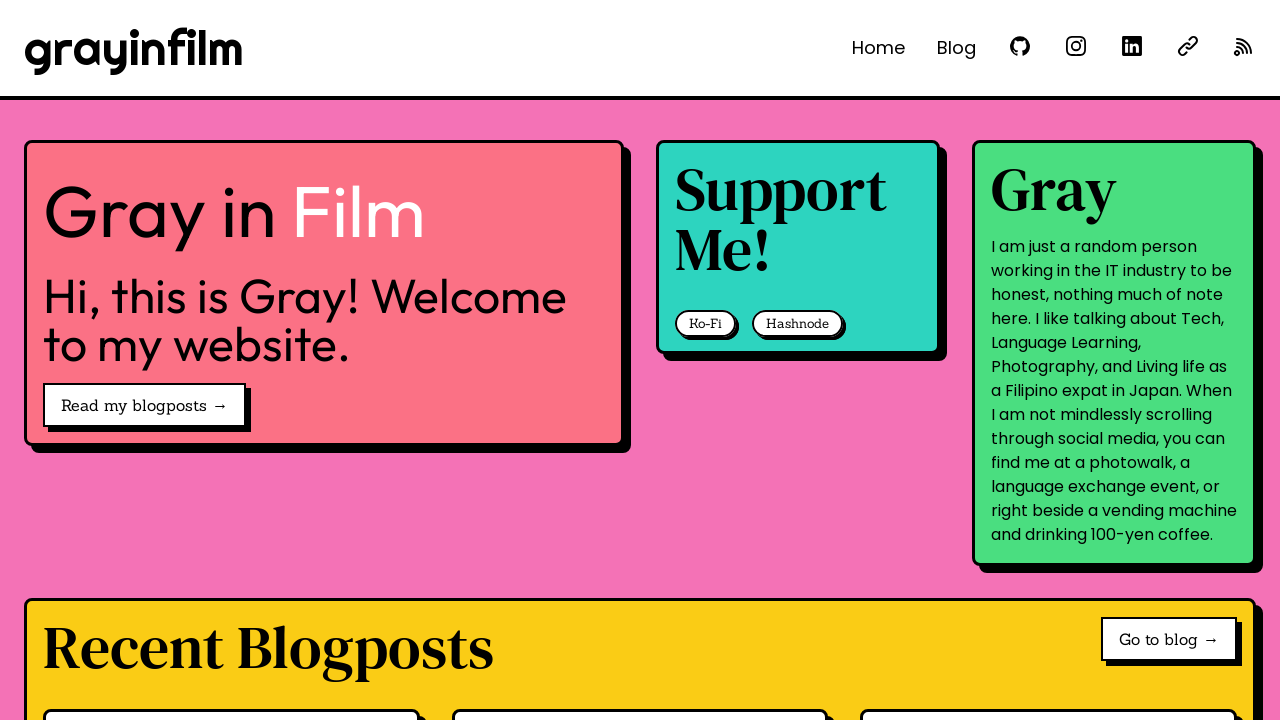

Clicked Home navbar link at (878, 48) on internal:role=link[name="Home"i]
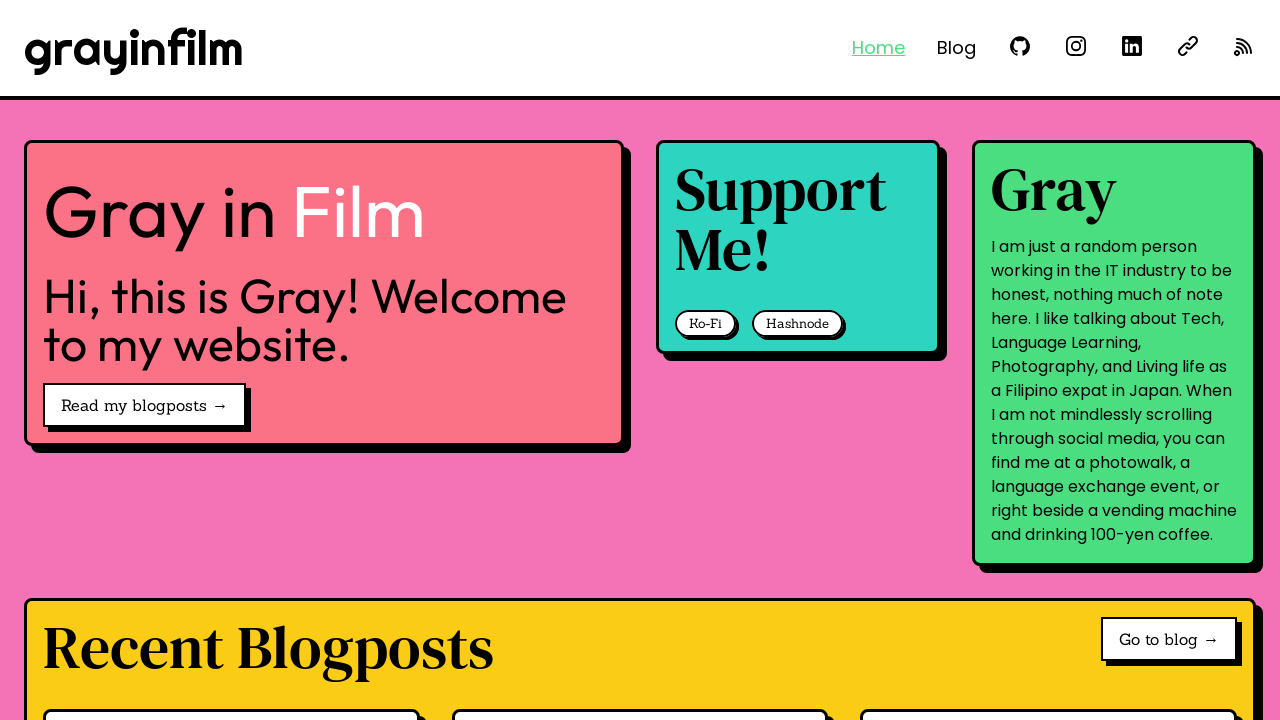

Verified redirect to home page URL
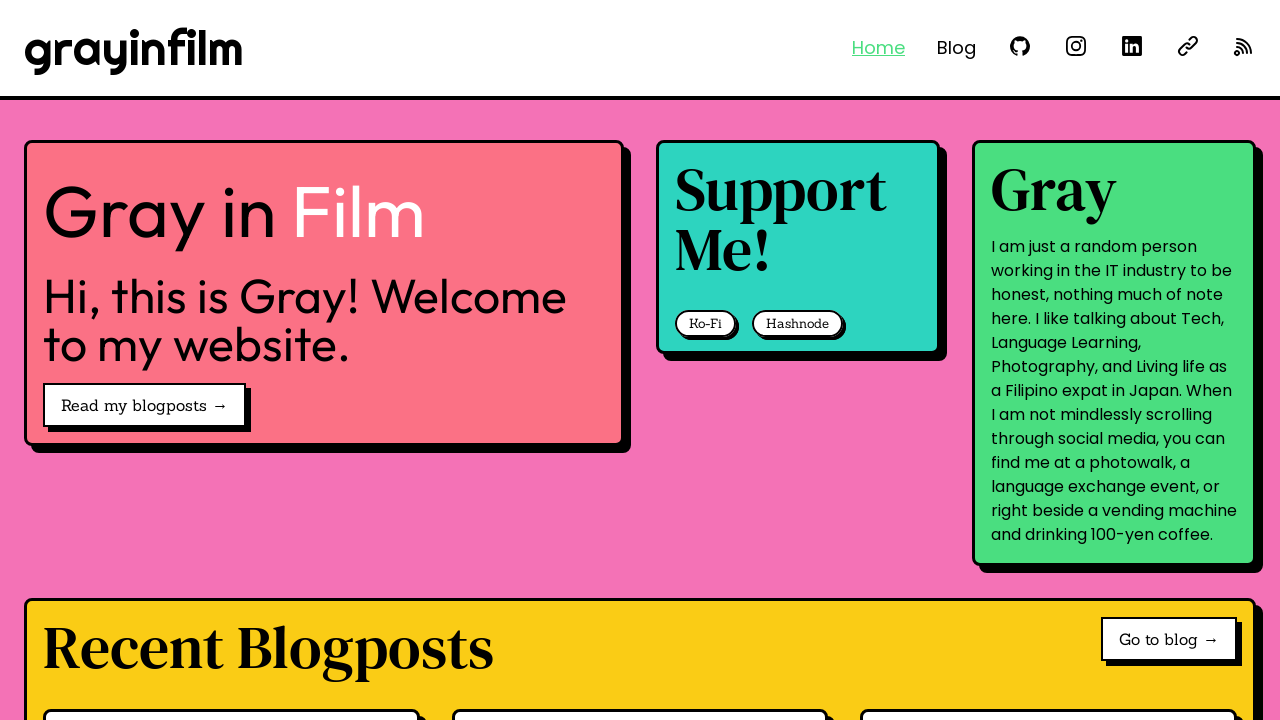

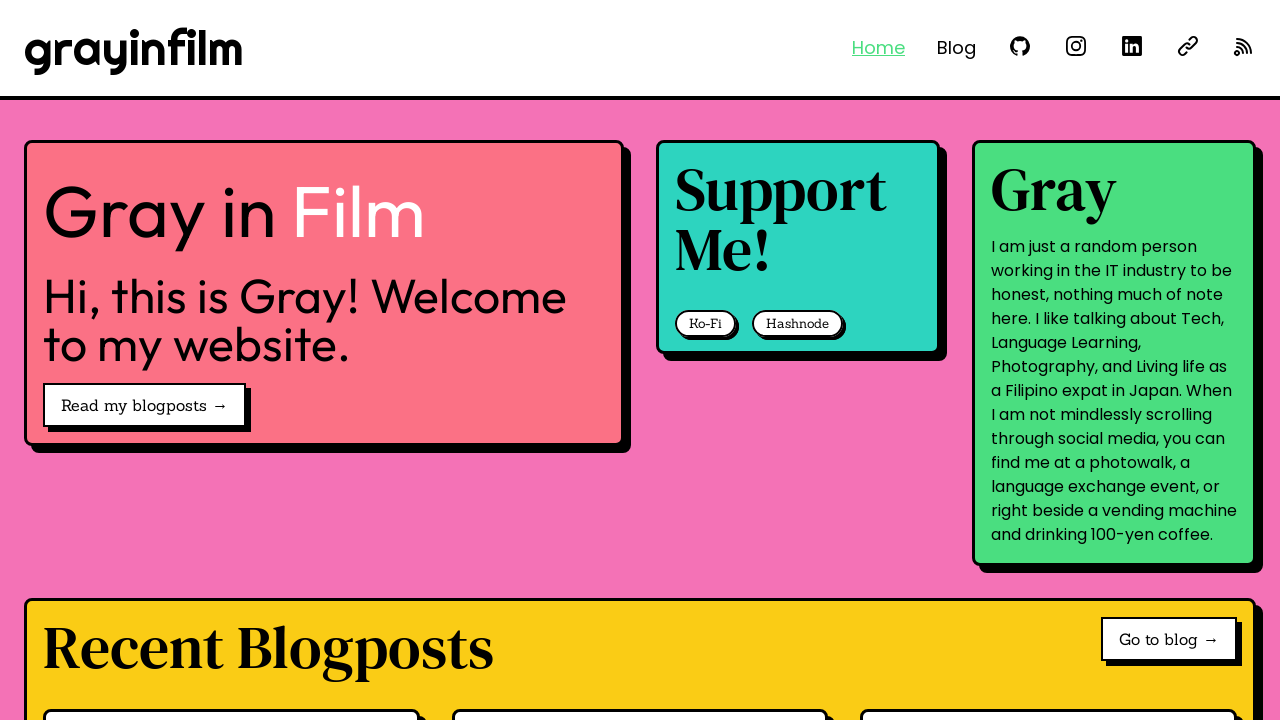